Tests that a todo item is removed when edited to an empty string

Starting URL: https://demo.playwright.dev/todomvc

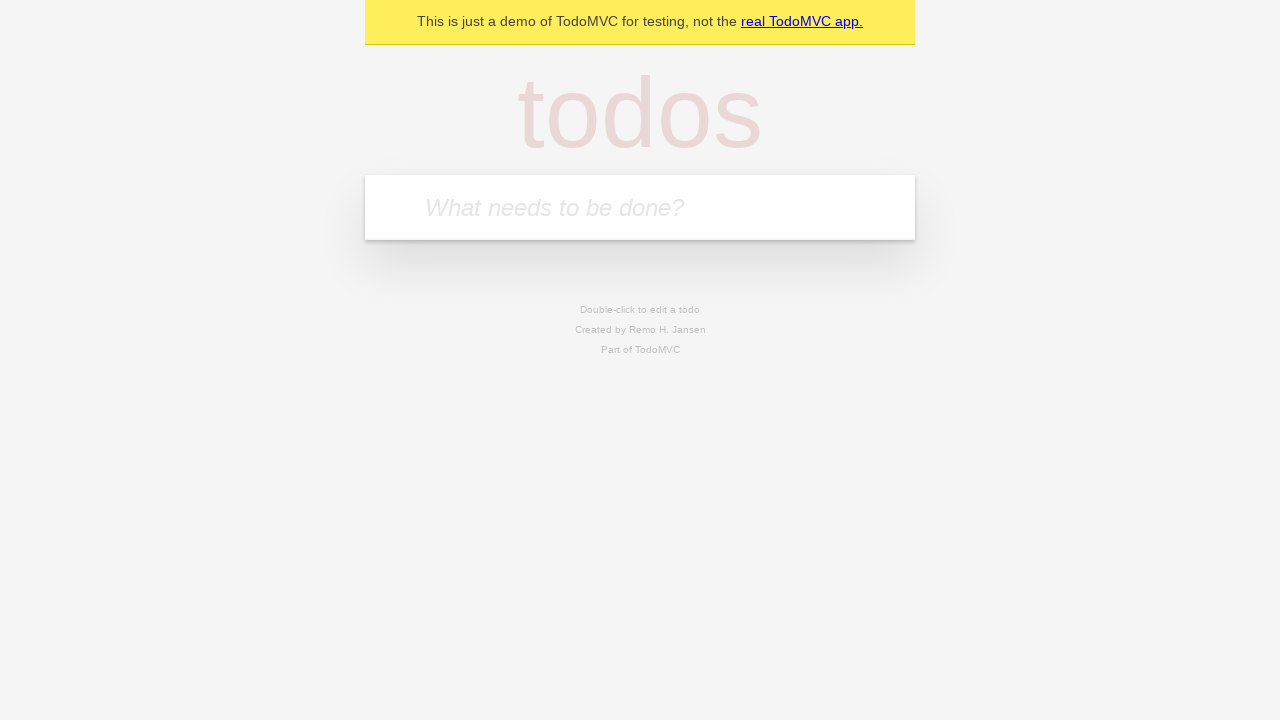

Filled first todo input with 'buy some cheese' on internal:attr=[placeholder="What needs to be done?"i]
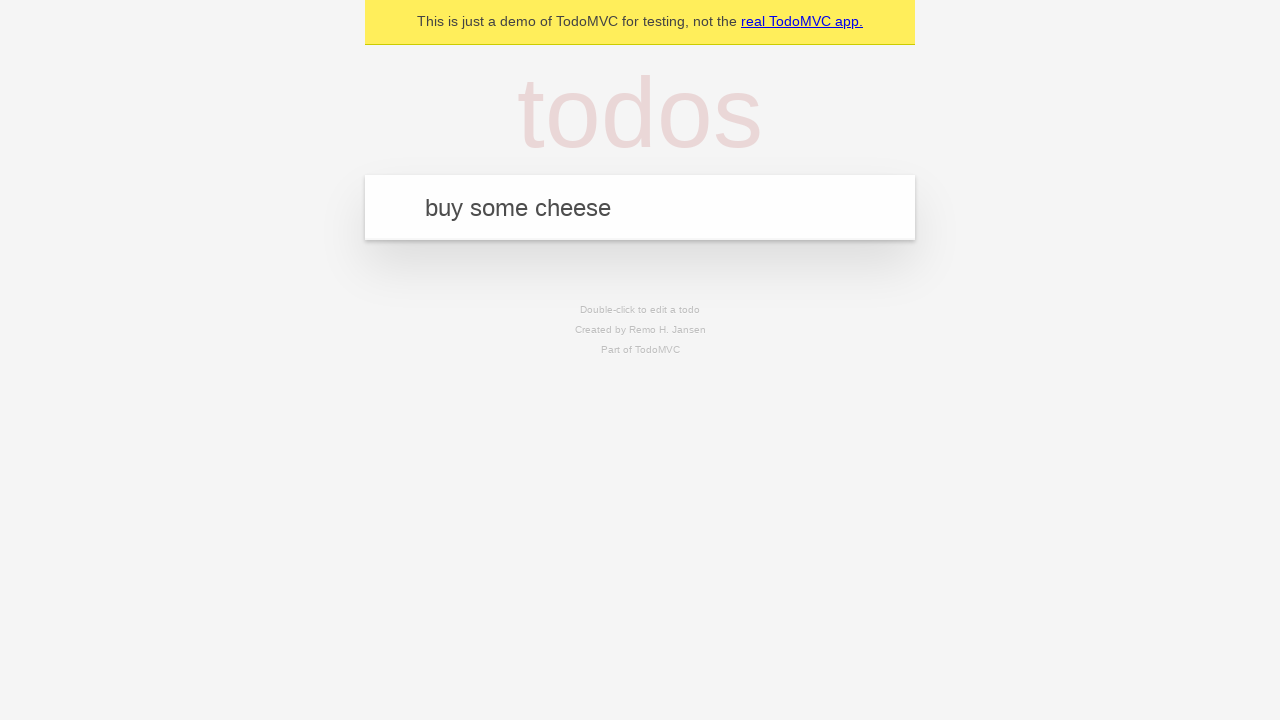

Pressed Enter to create first todo item on internal:attr=[placeholder="What needs to be done?"i]
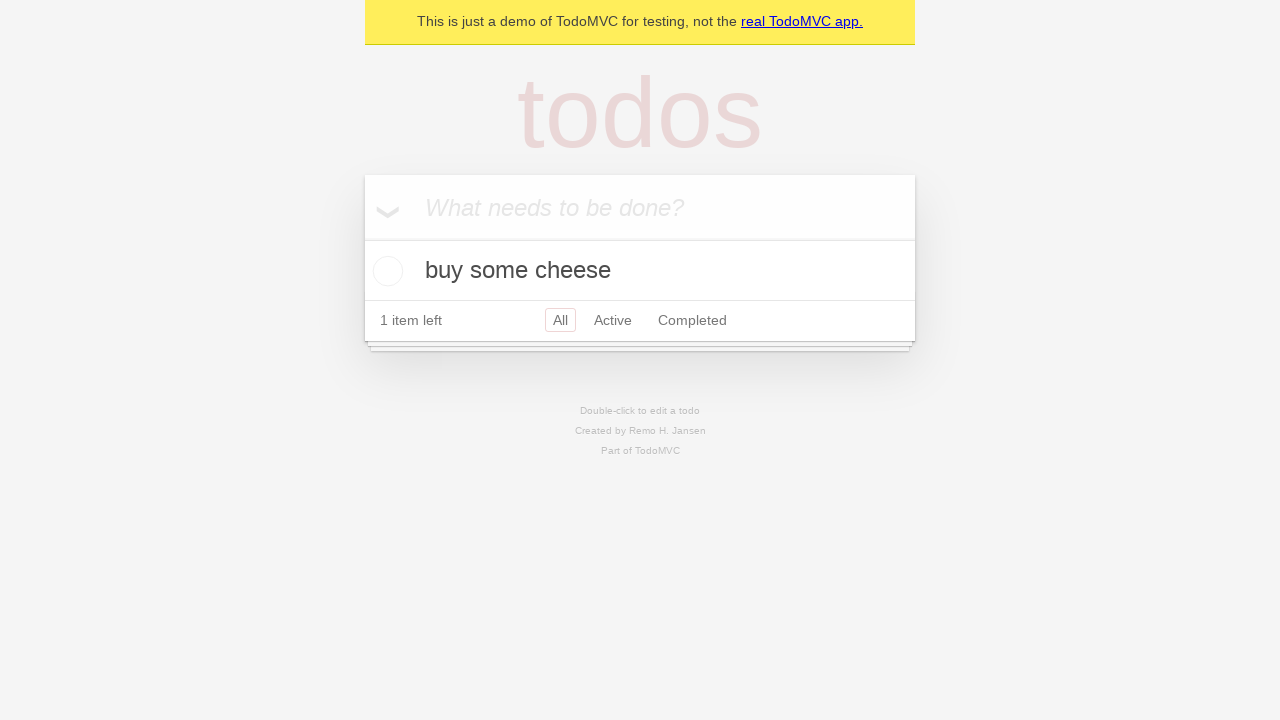

Filled second todo input with 'feed the cat' on internal:attr=[placeholder="What needs to be done?"i]
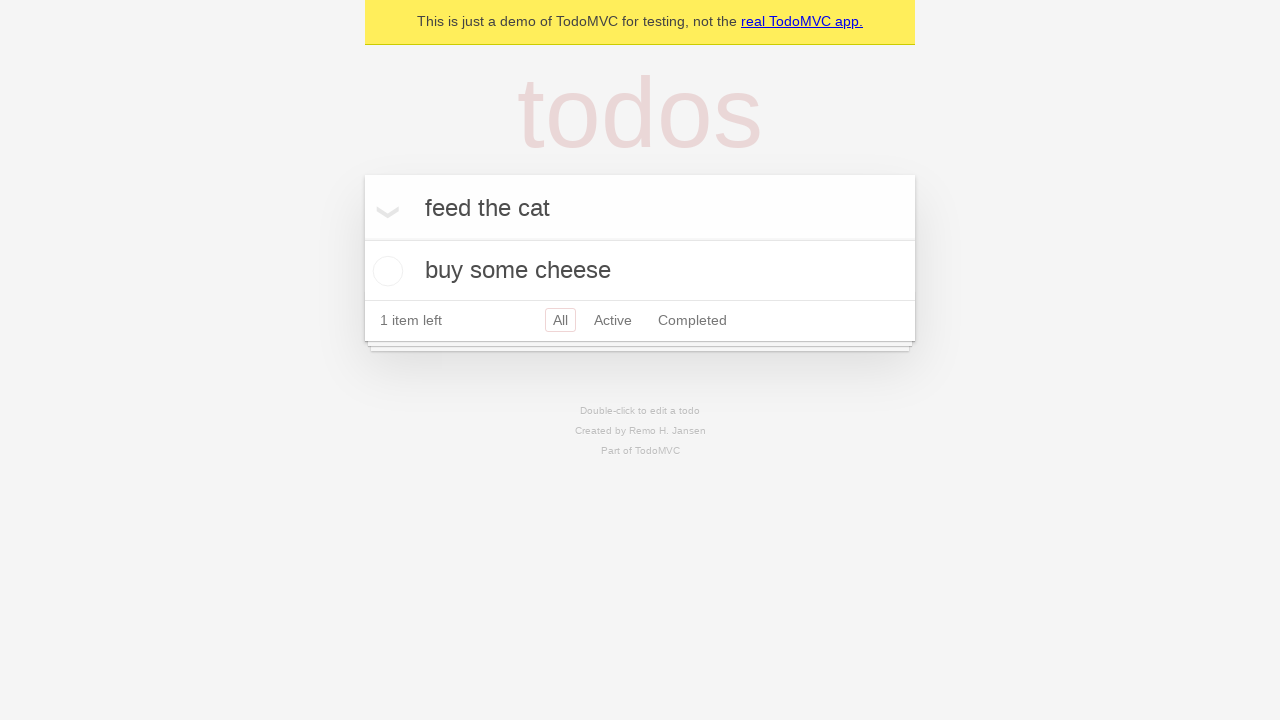

Pressed Enter to create second todo item on internal:attr=[placeholder="What needs to be done?"i]
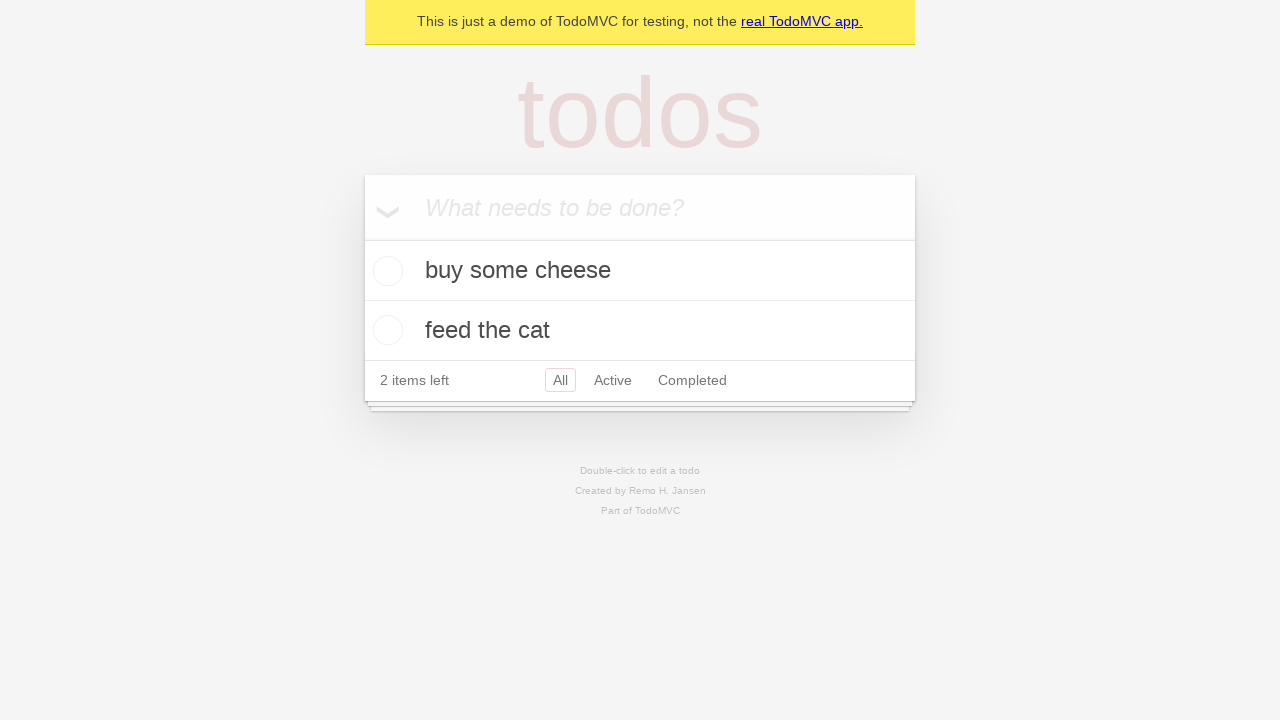

Filled third todo input with 'book a doctors appointment' on internal:attr=[placeholder="What needs to be done?"i]
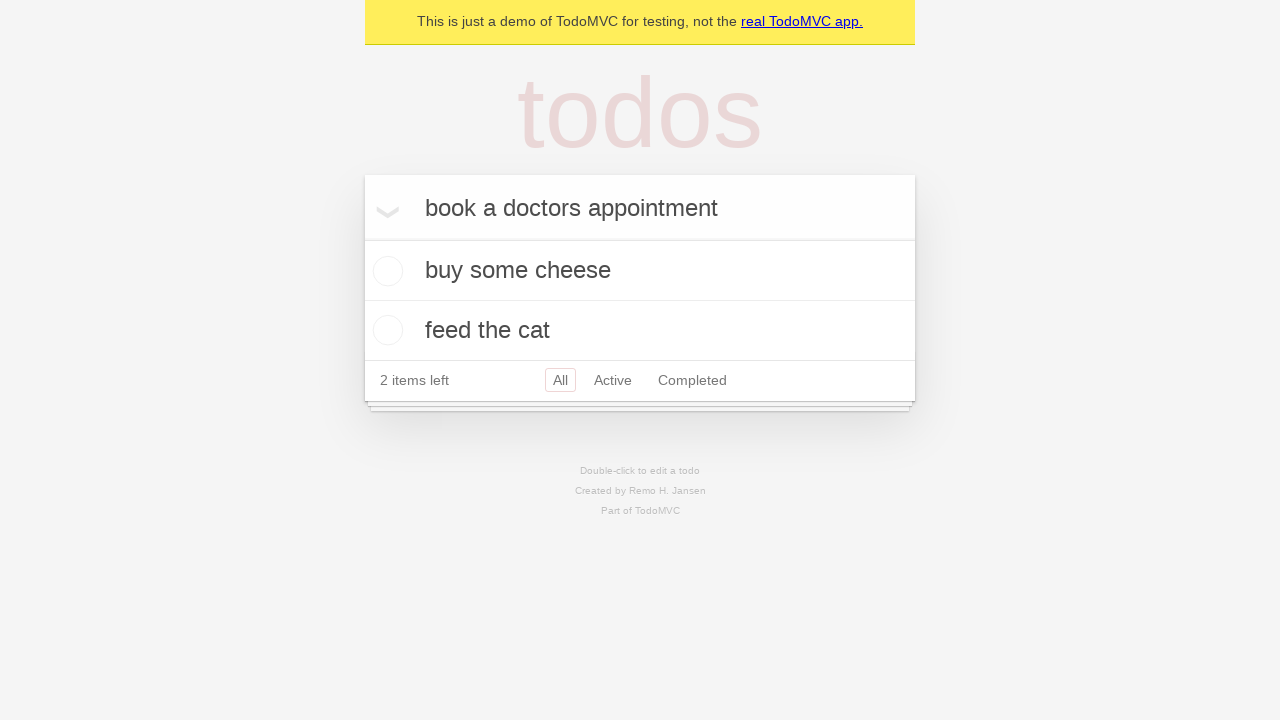

Pressed Enter to create third todo item on internal:attr=[placeholder="What needs to be done?"i]
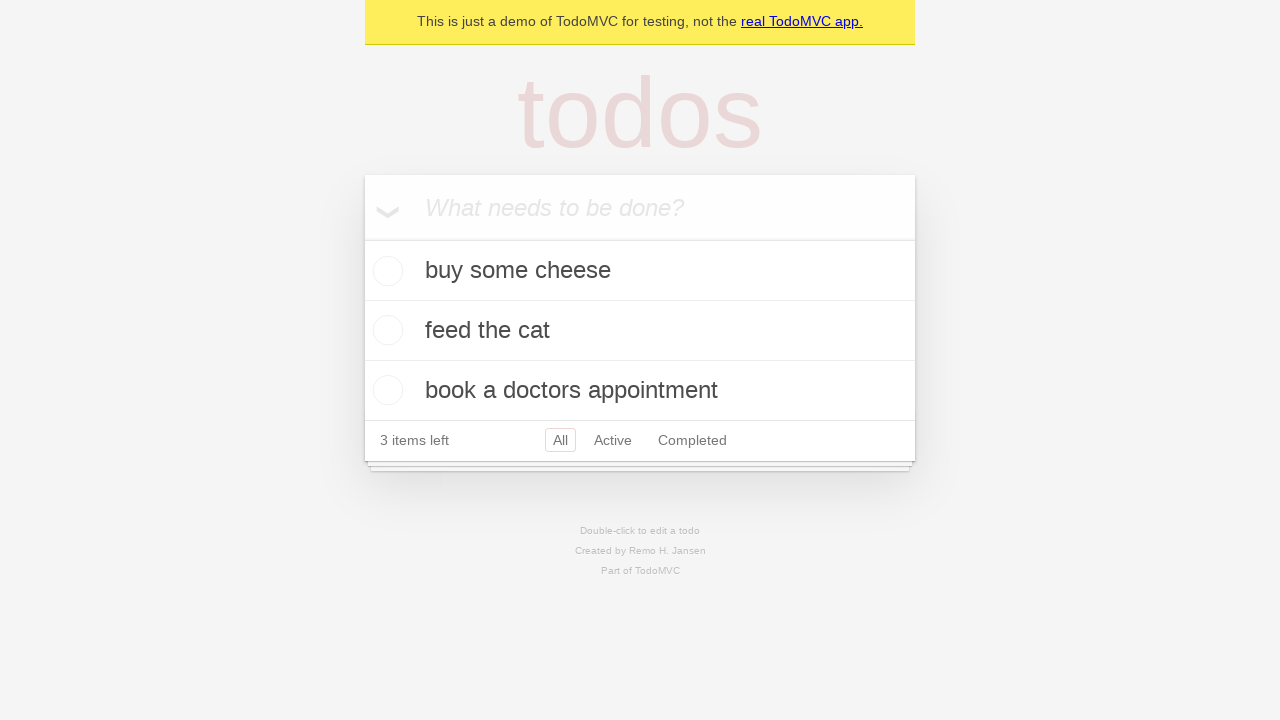

Double-clicked second todo item to enter edit mode at (640, 331) on internal:testid=[data-testid="todo-item"s] >> nth=1
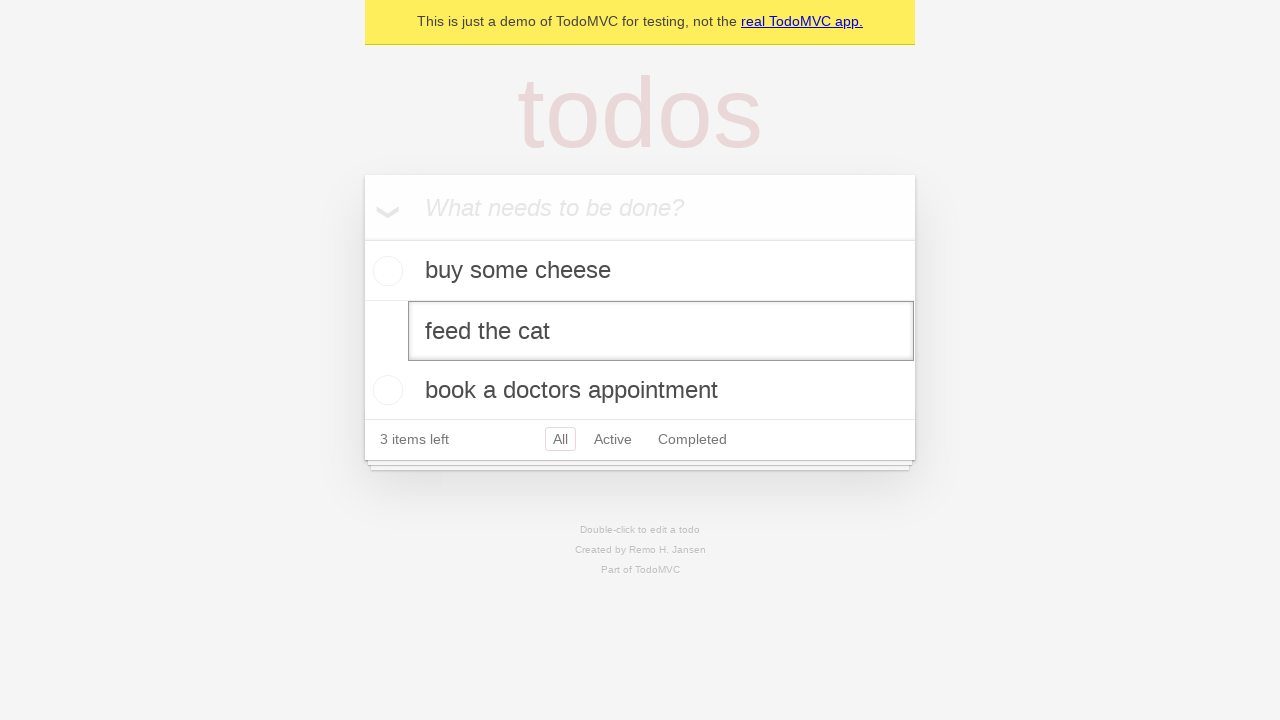

Cleared the edit textbox to empty string on internal:testid=[data-testid="todo-item"s] >> nth=1 >> internal:role=textbox[nam
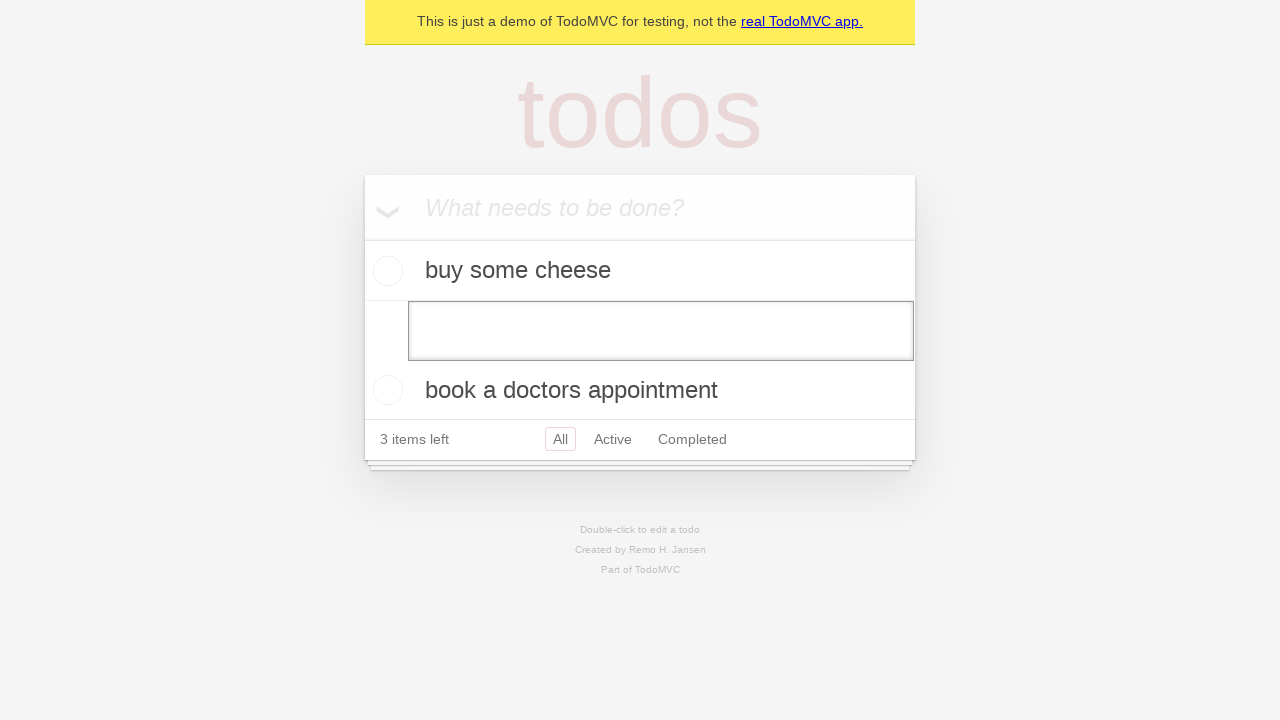

Pressed Enter to confirm edit and remove todo item on internal:testid=[data-testid="todo-item"s] >> nth=1 >> internal:role=textbox[nam
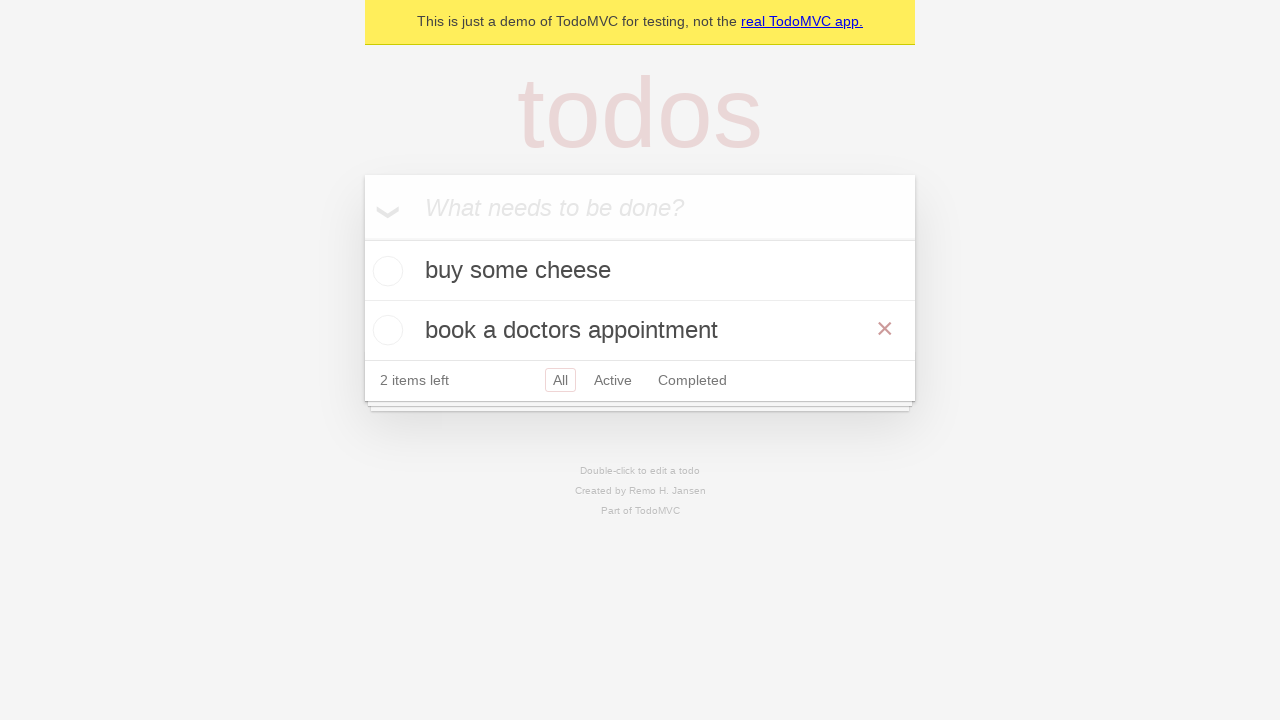

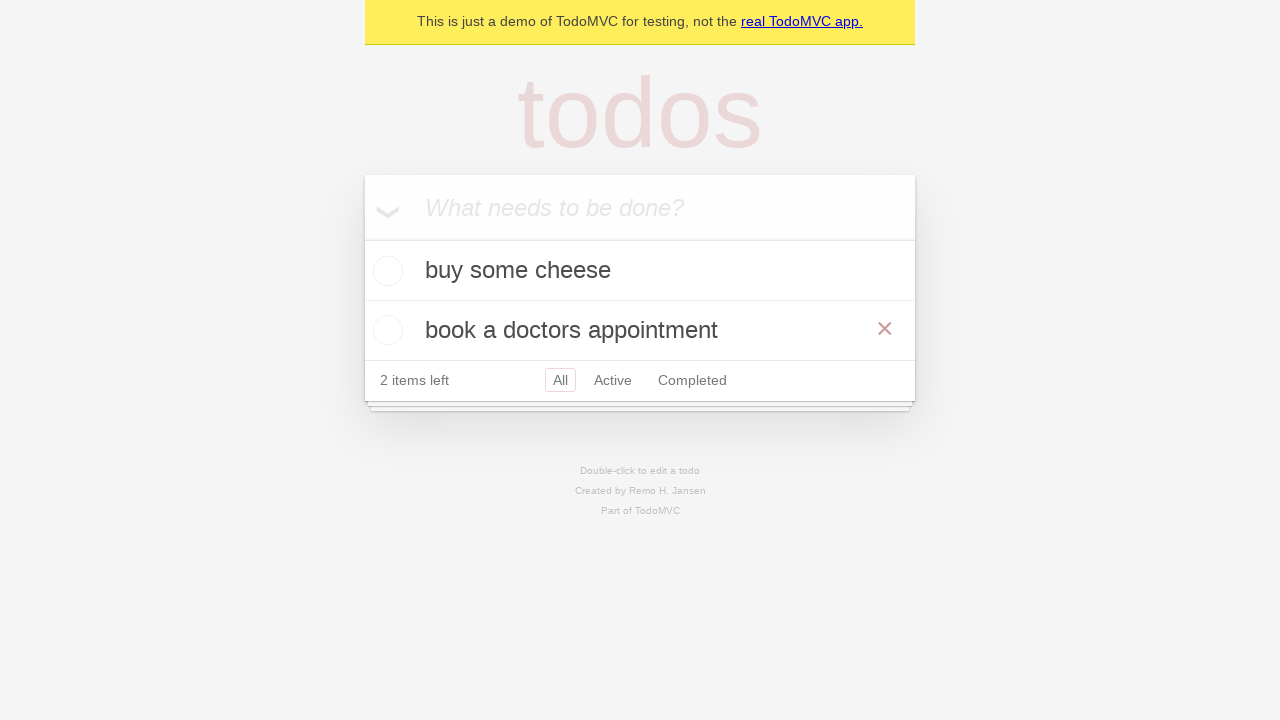